Tests context menu functionality by performing a right-click action on a specific element

Starting URL: https://swisnl.github.io/jQuery-contextMenu/demo.html

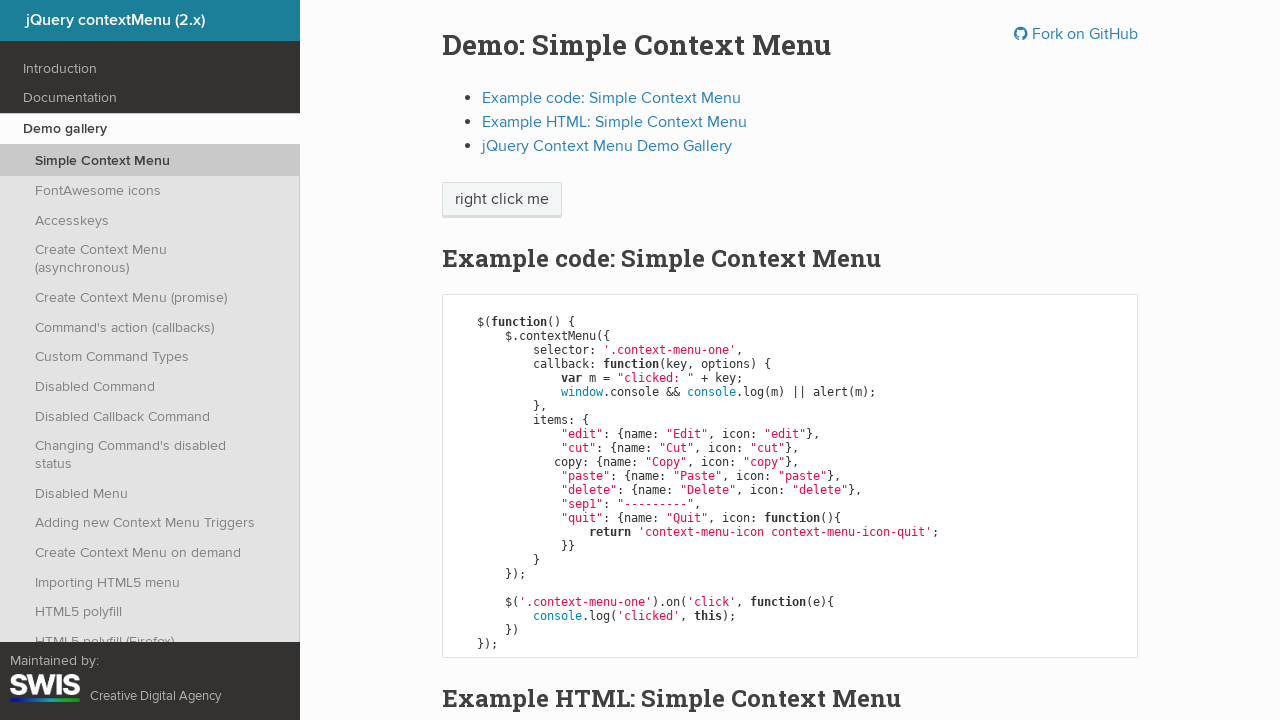

Located the 'right click me' element
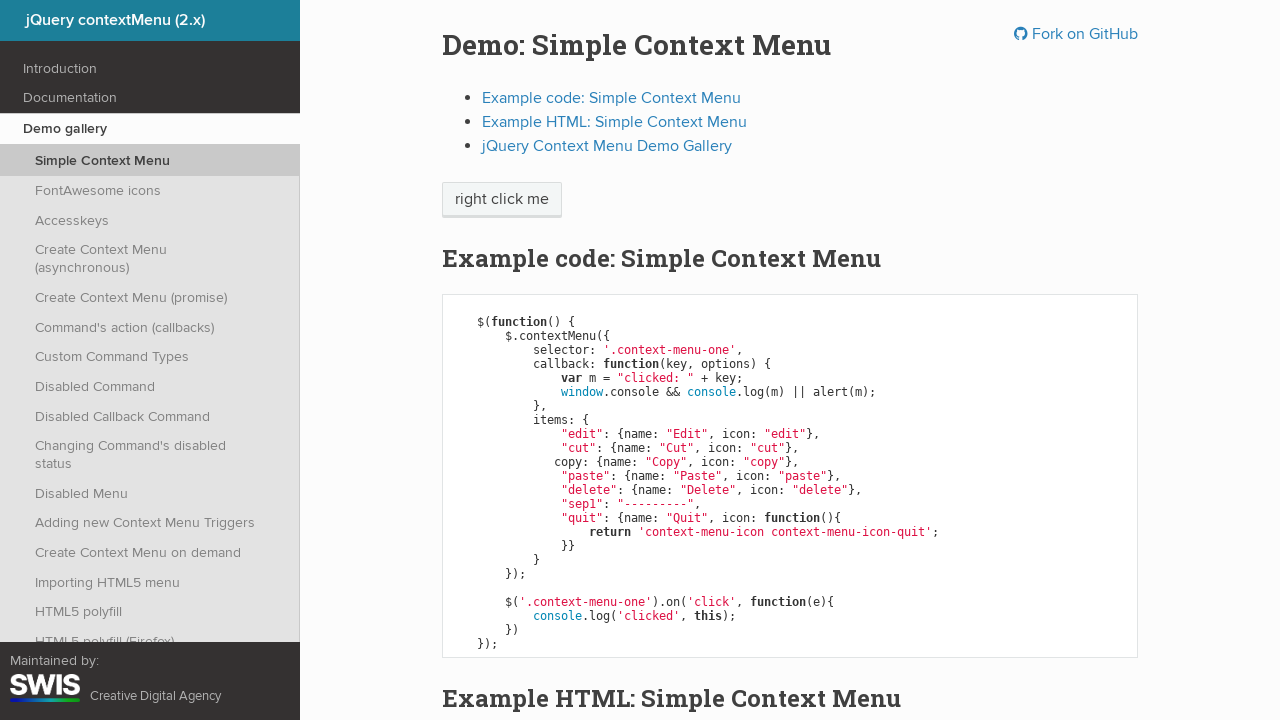

Performed right-click action on the element at (502, 200) on xpath=//span[text()='right click me']
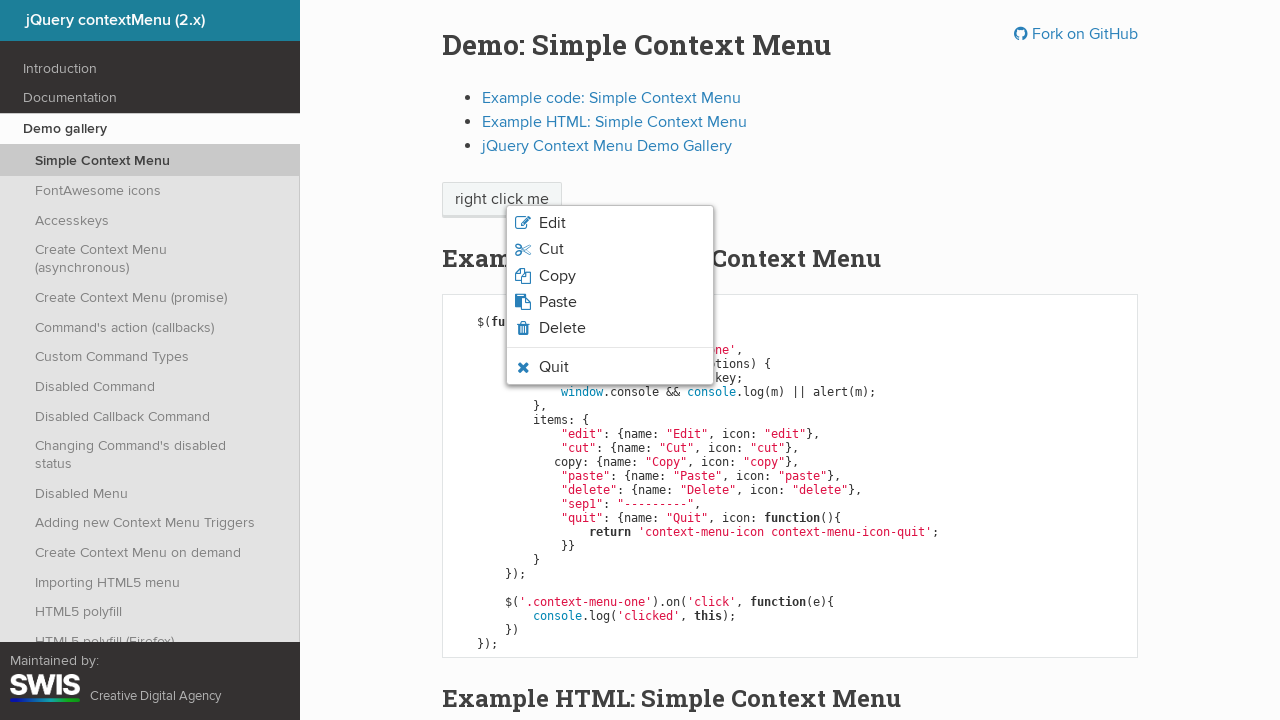

Waited 3000ms for context menu to appear
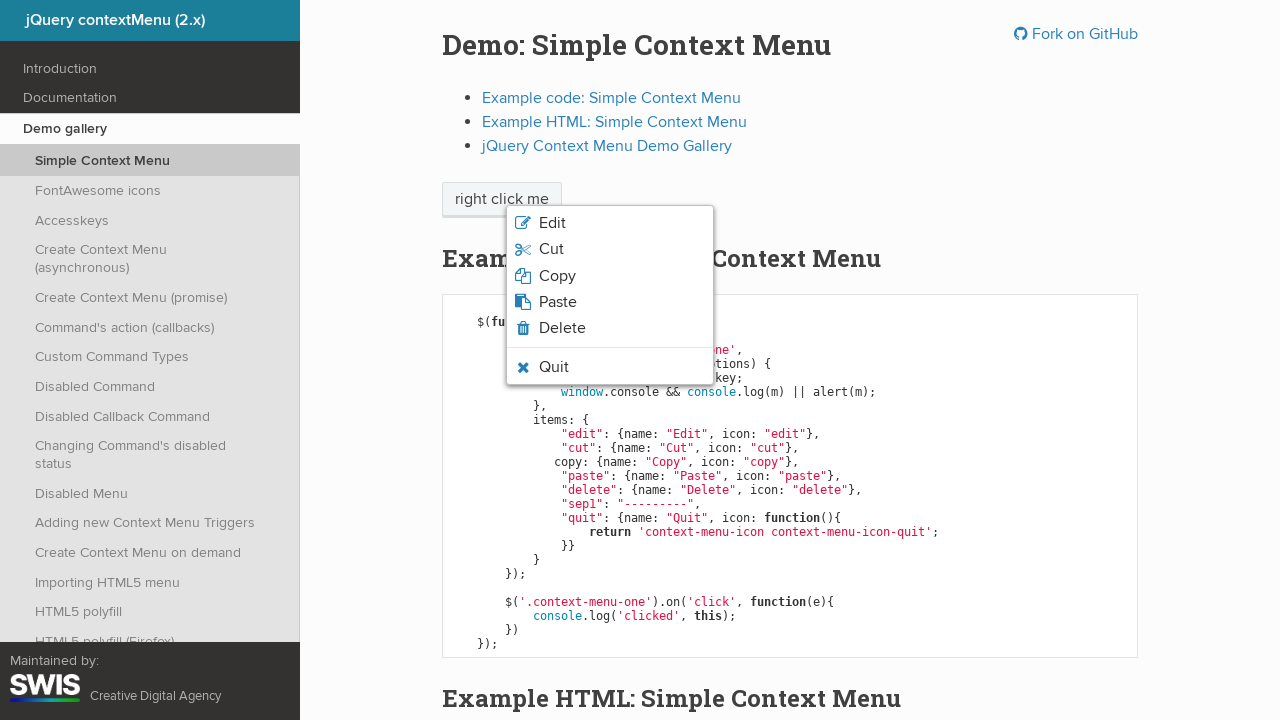

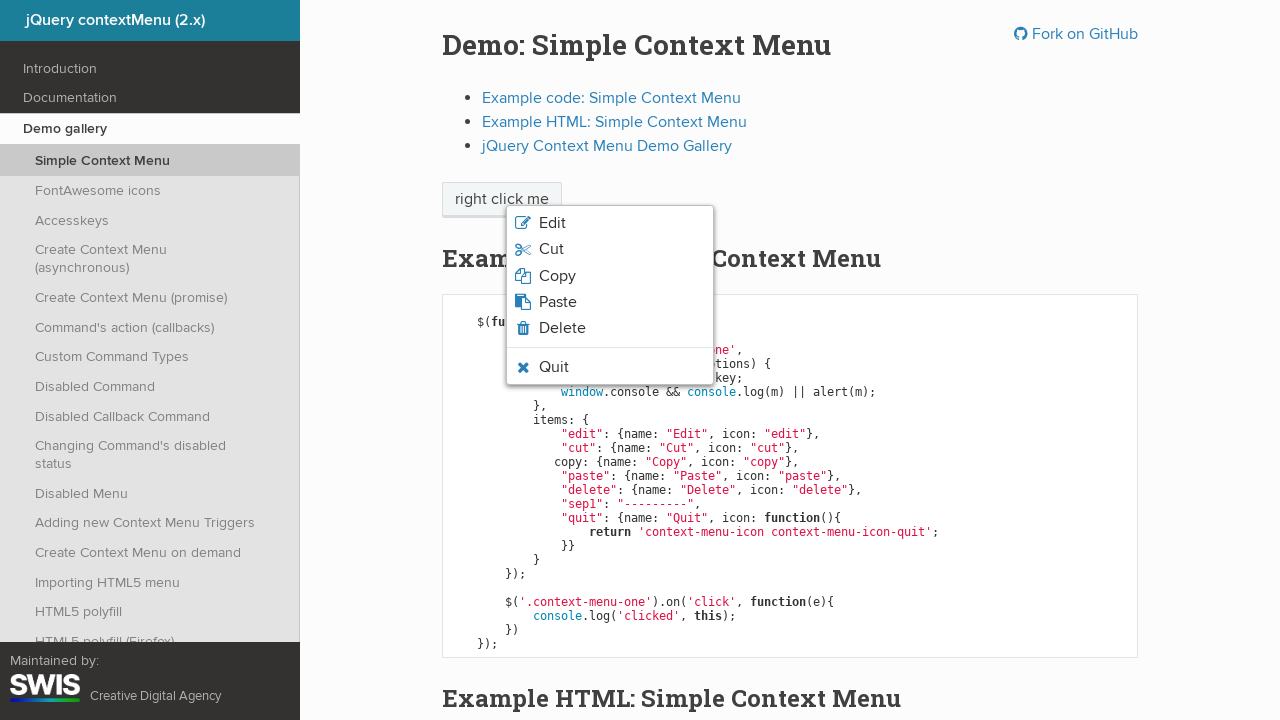